Tests the text box form on DemoQA by filling in the full name field with a sample name

Starting URL: https://demoqa.com/text-box

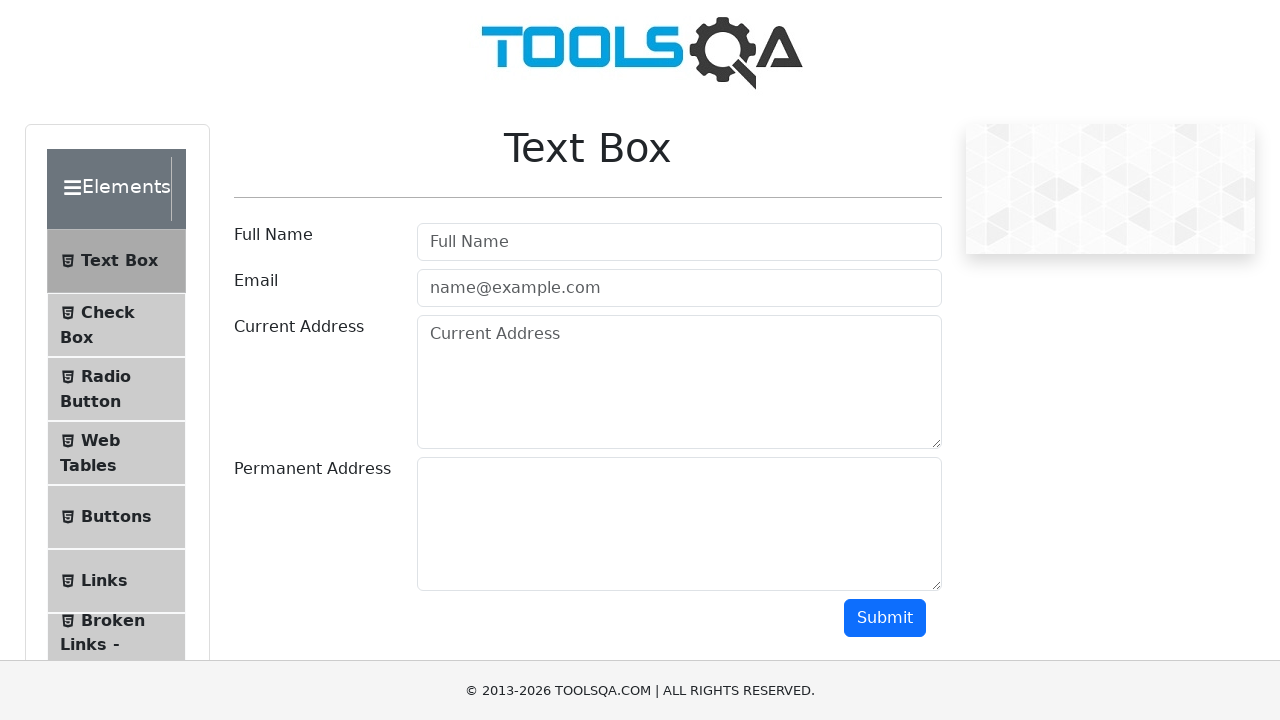

Full name input field is visible
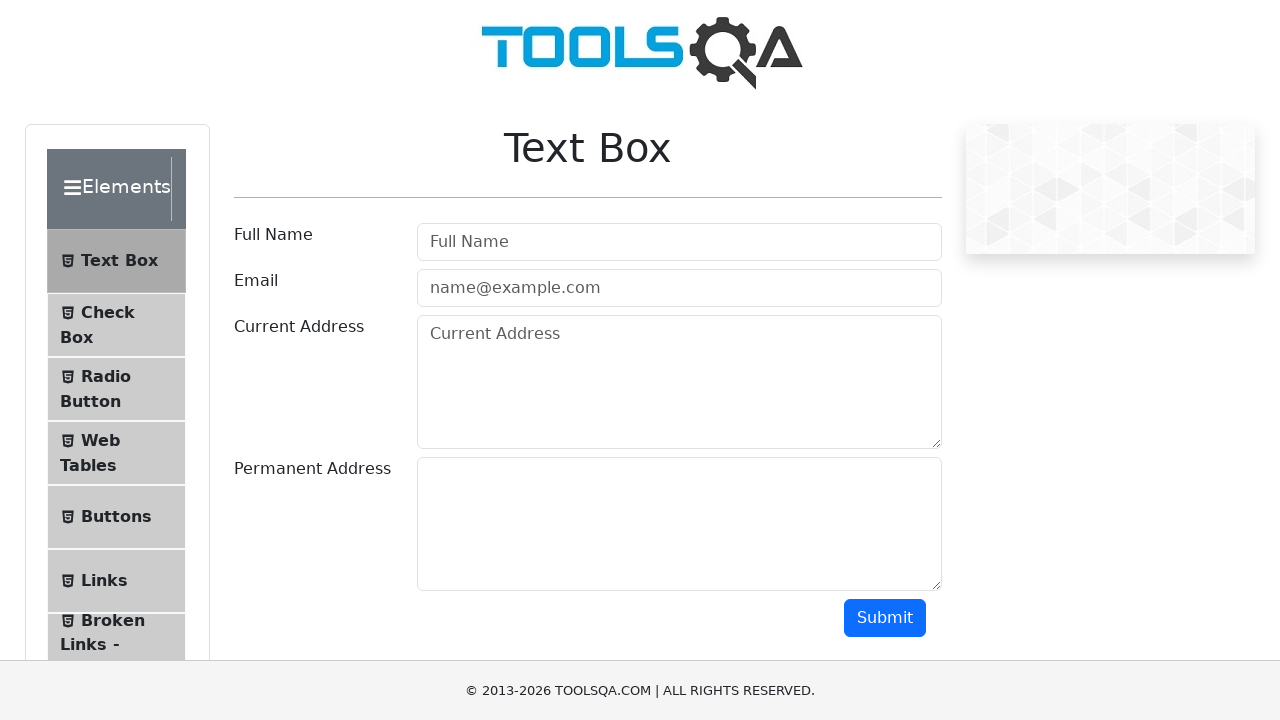

Filled full name field with 'Rahman Zillur' on #userName
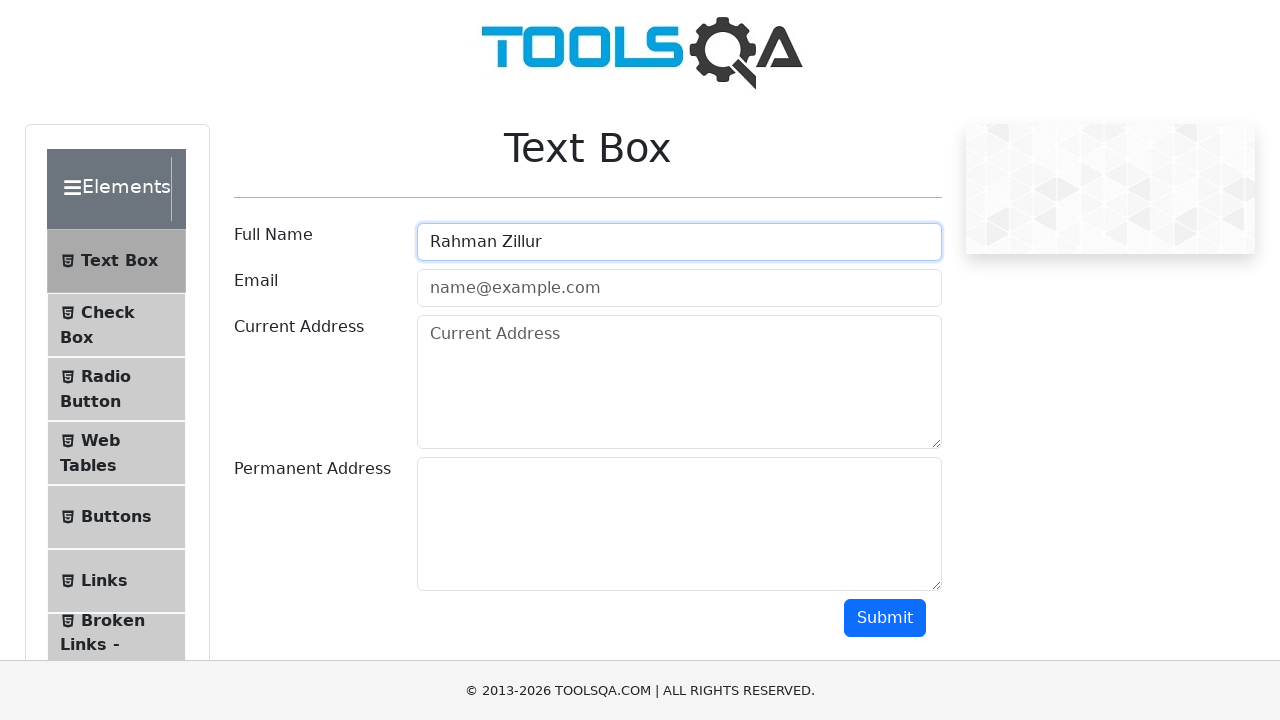

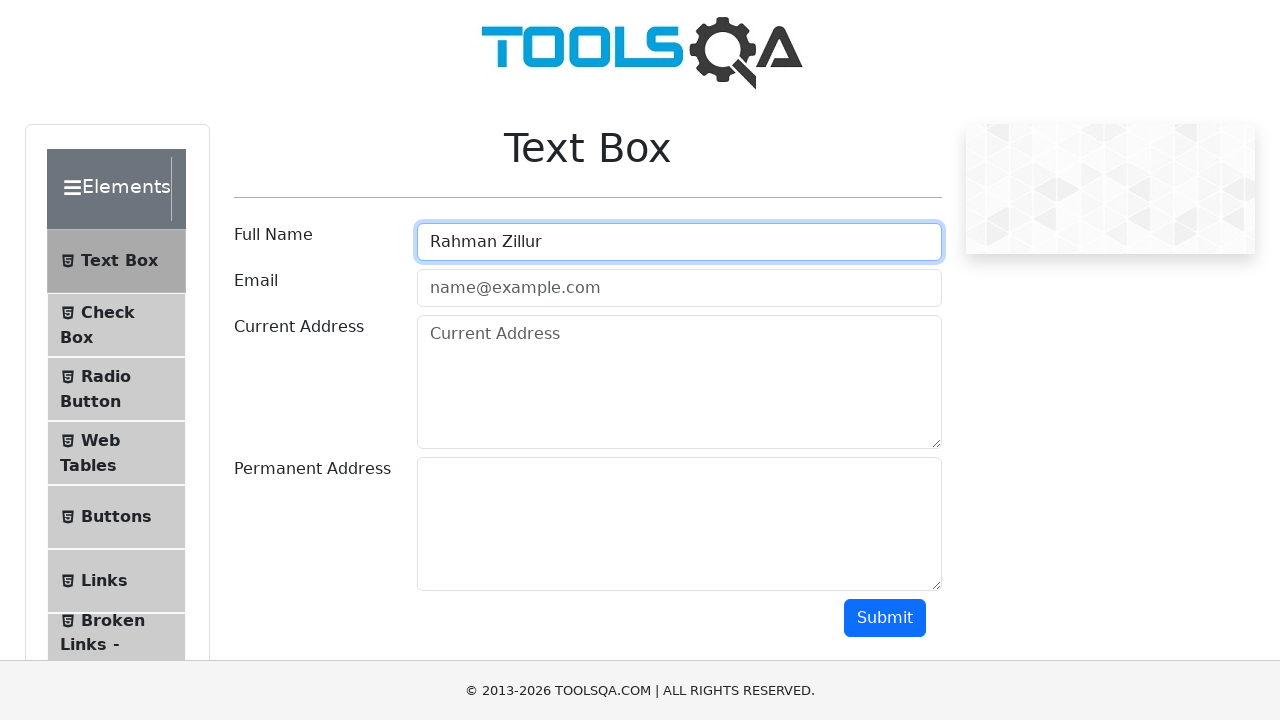